Tests basic browser navigation functionality by navigating to Myntra homepage, minimizing and maximizing the window, navigating to the login page, and then navigating back.

Starting URL: https://www.myntra.com/

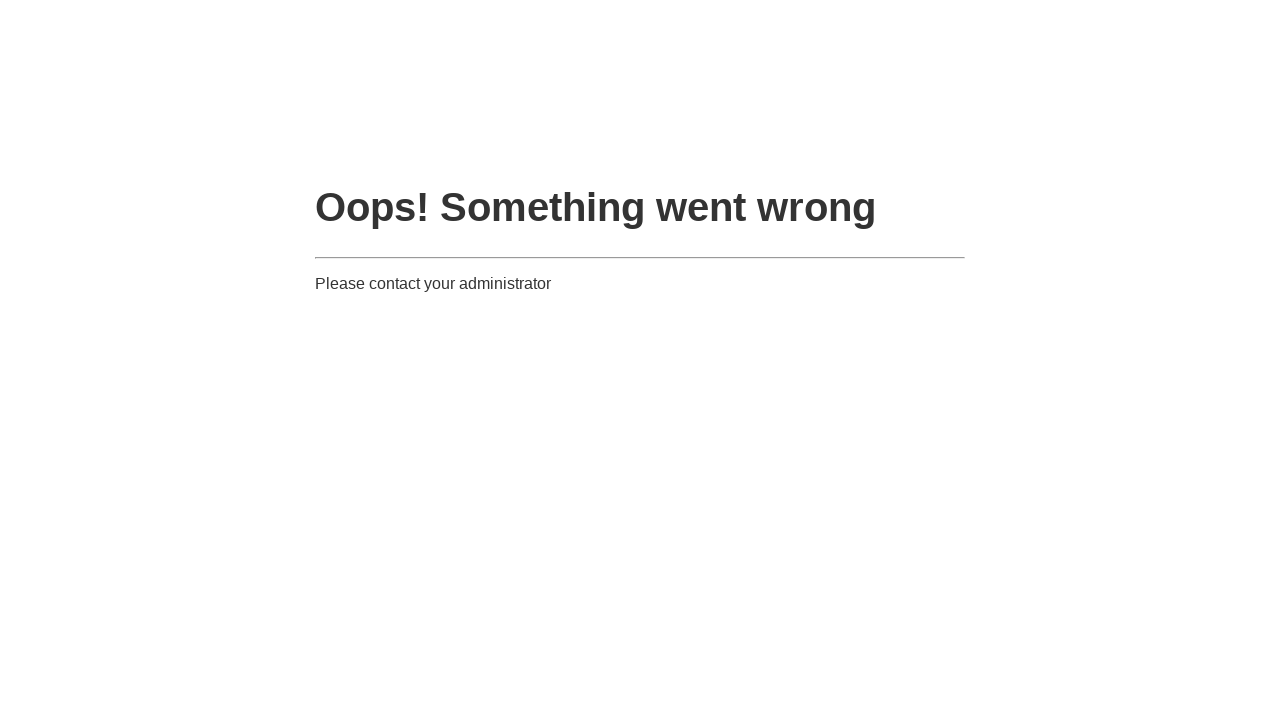

Retrieved page title from Myntra homepage
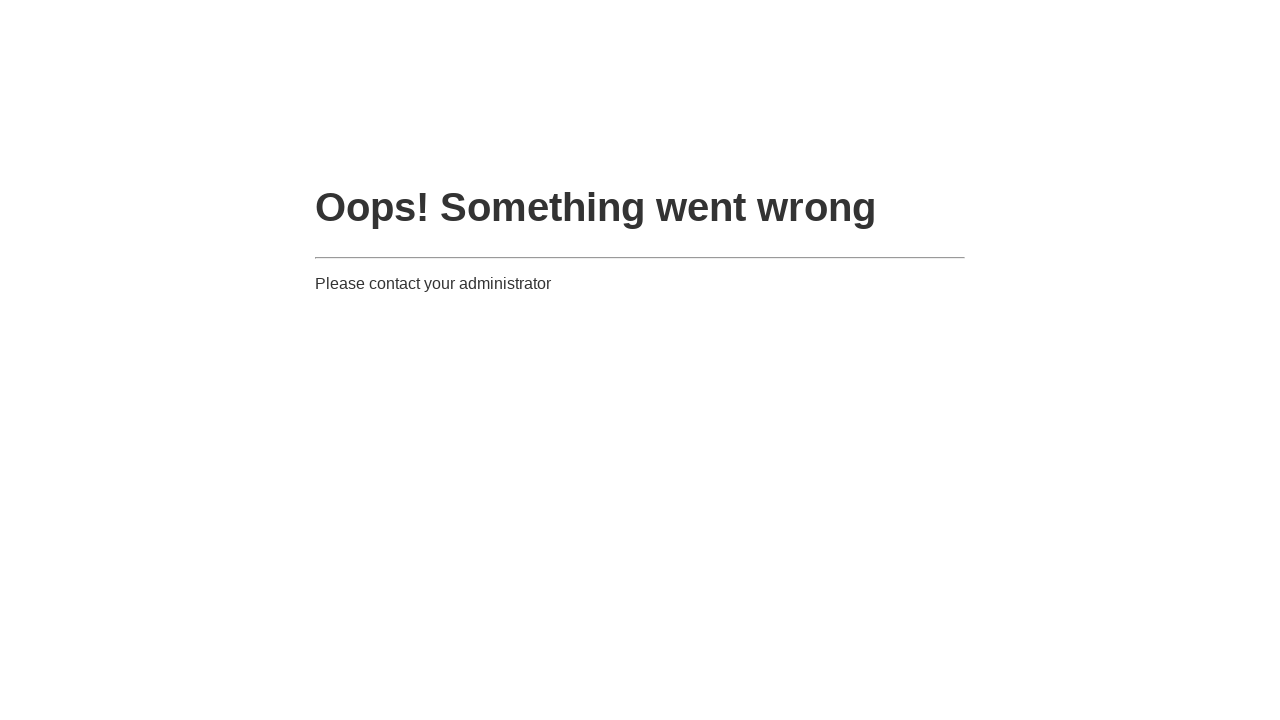

Maximized browser window to 1920x1080 resolution
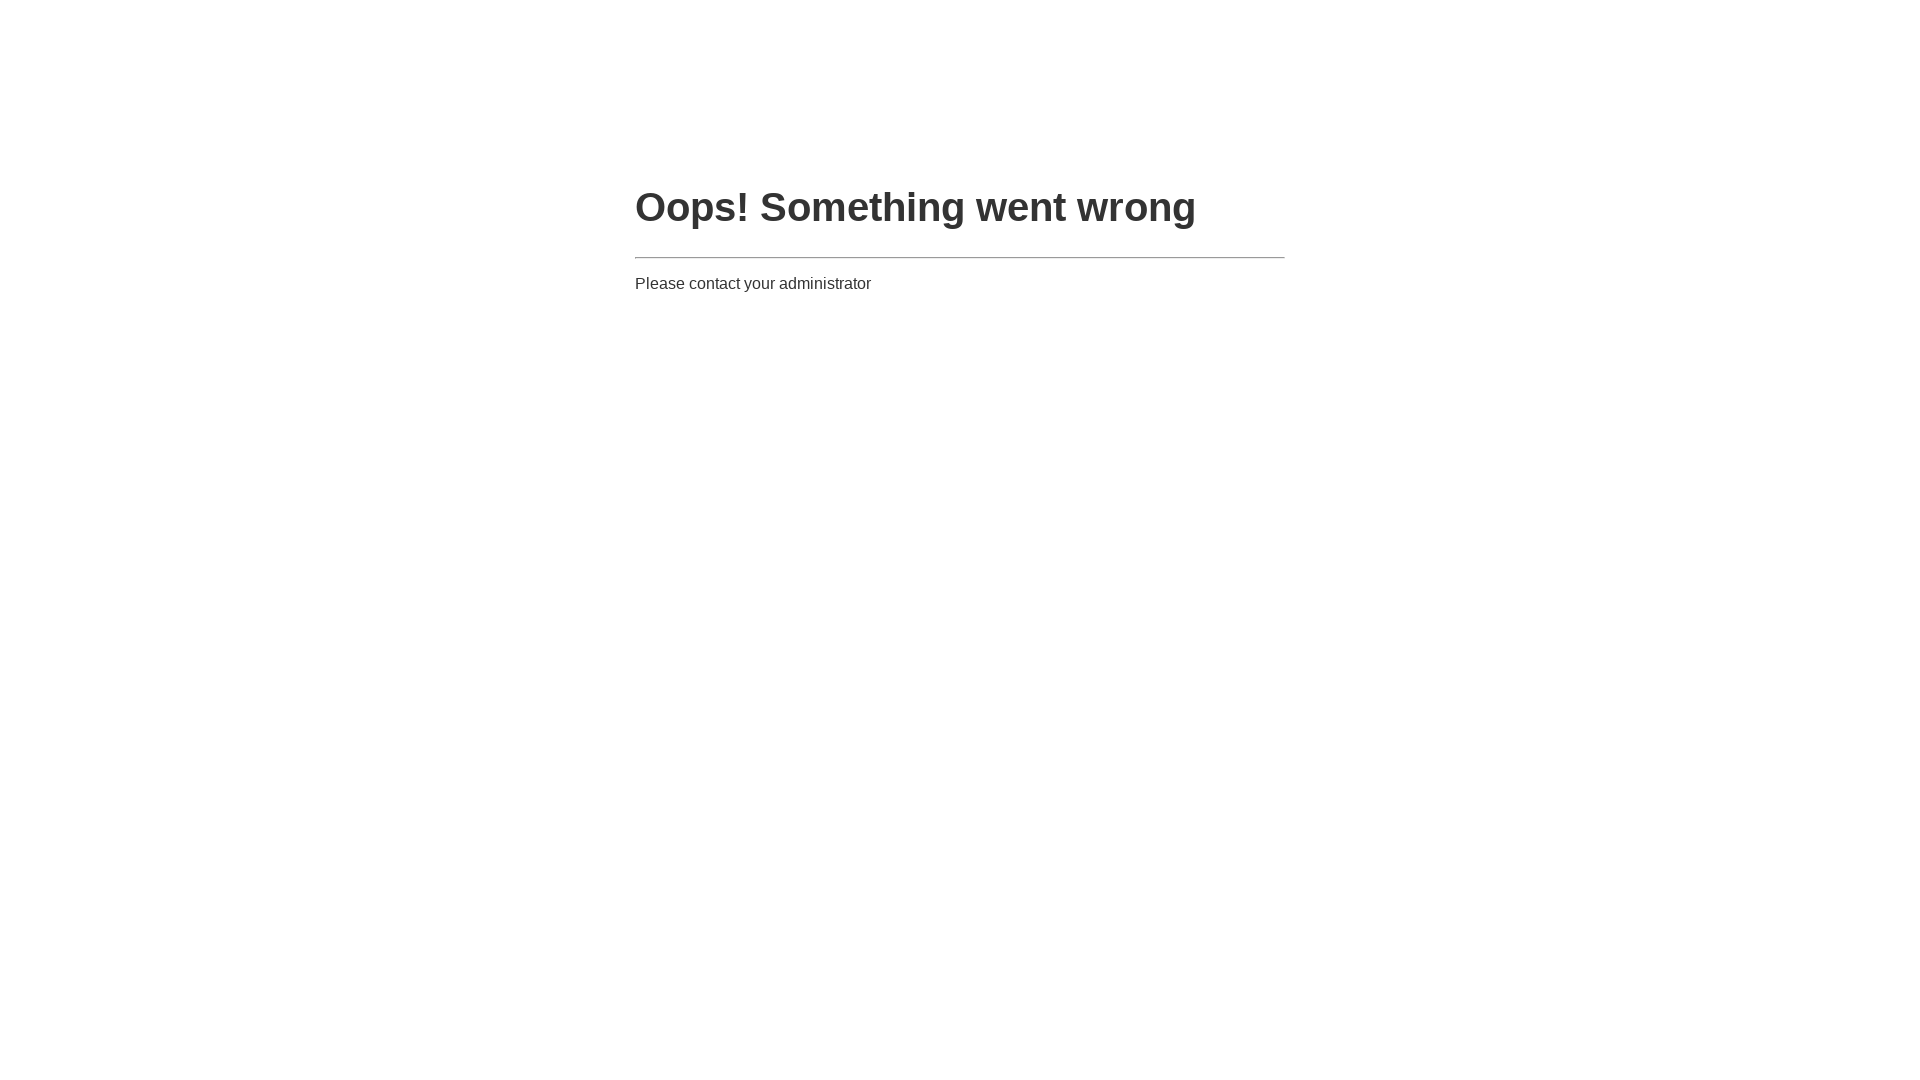

Navigated to Myntra login page
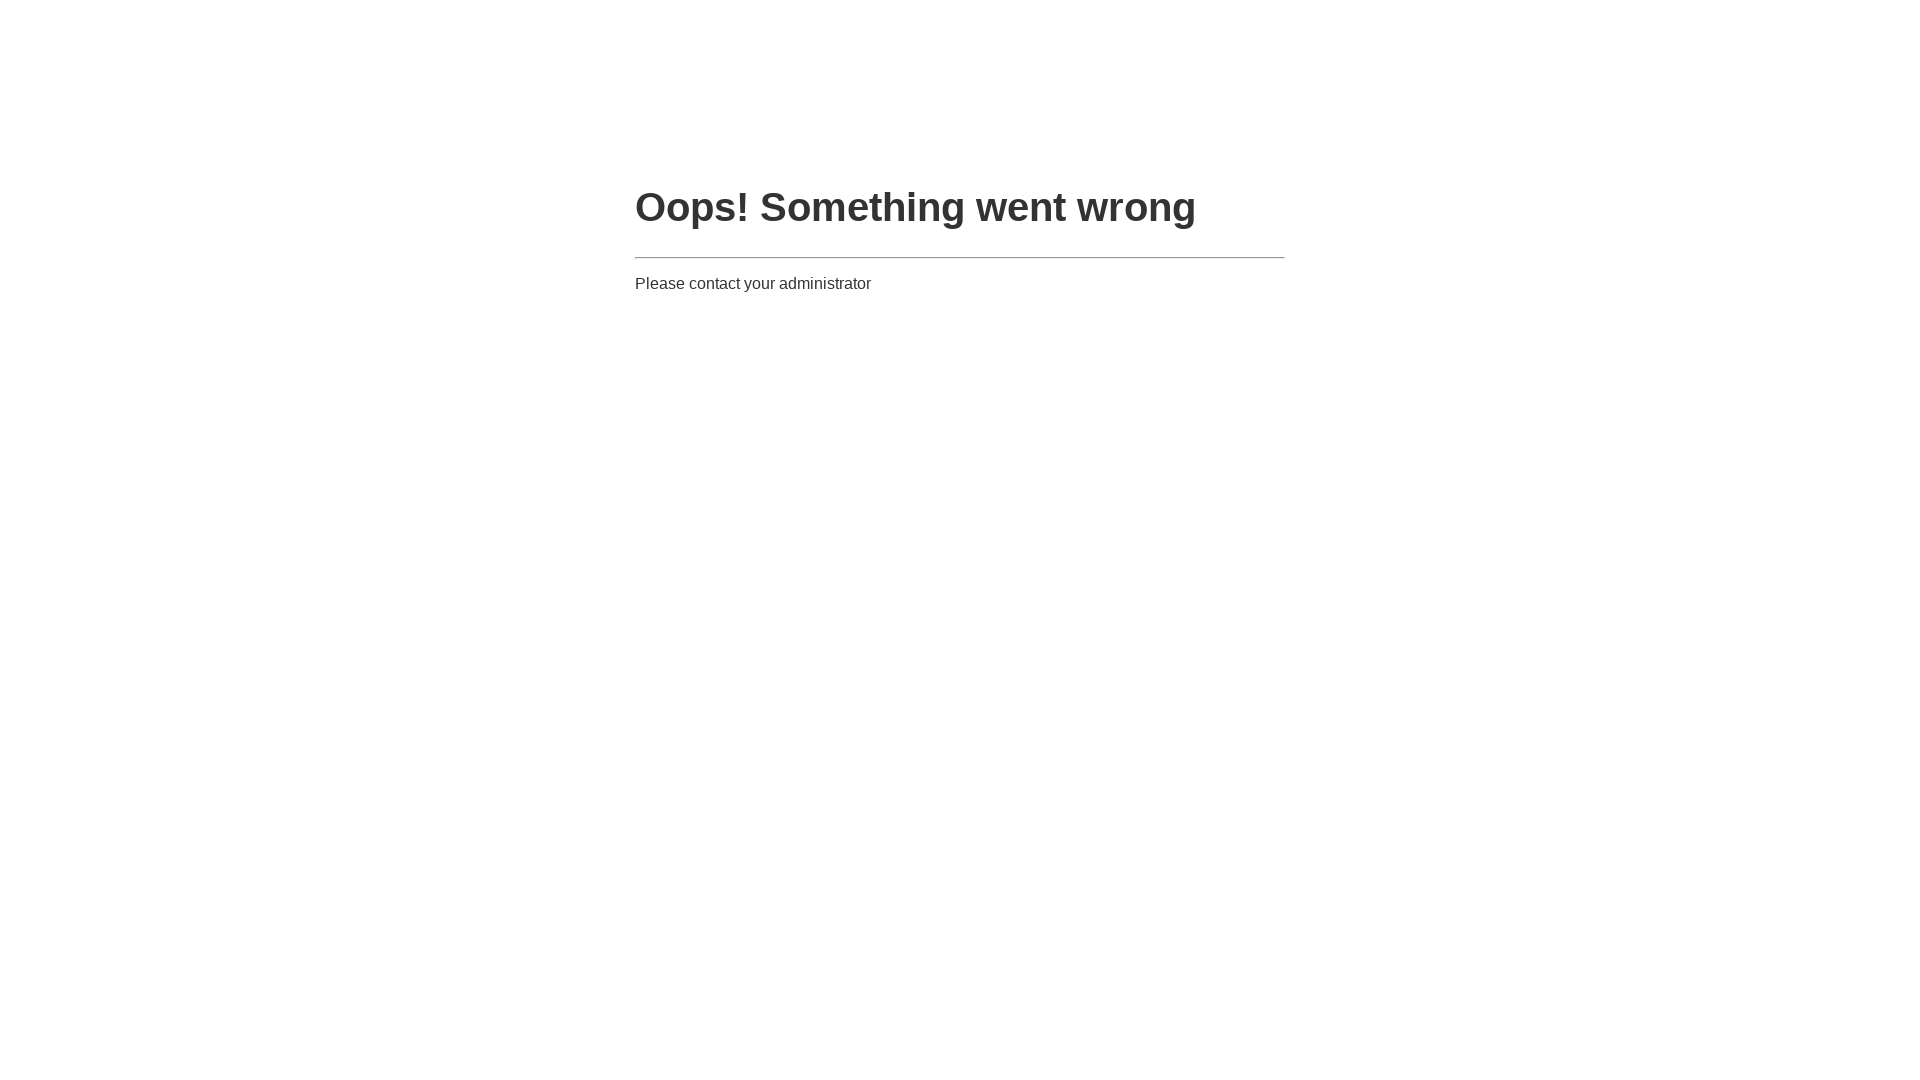

Navigated back to previous page
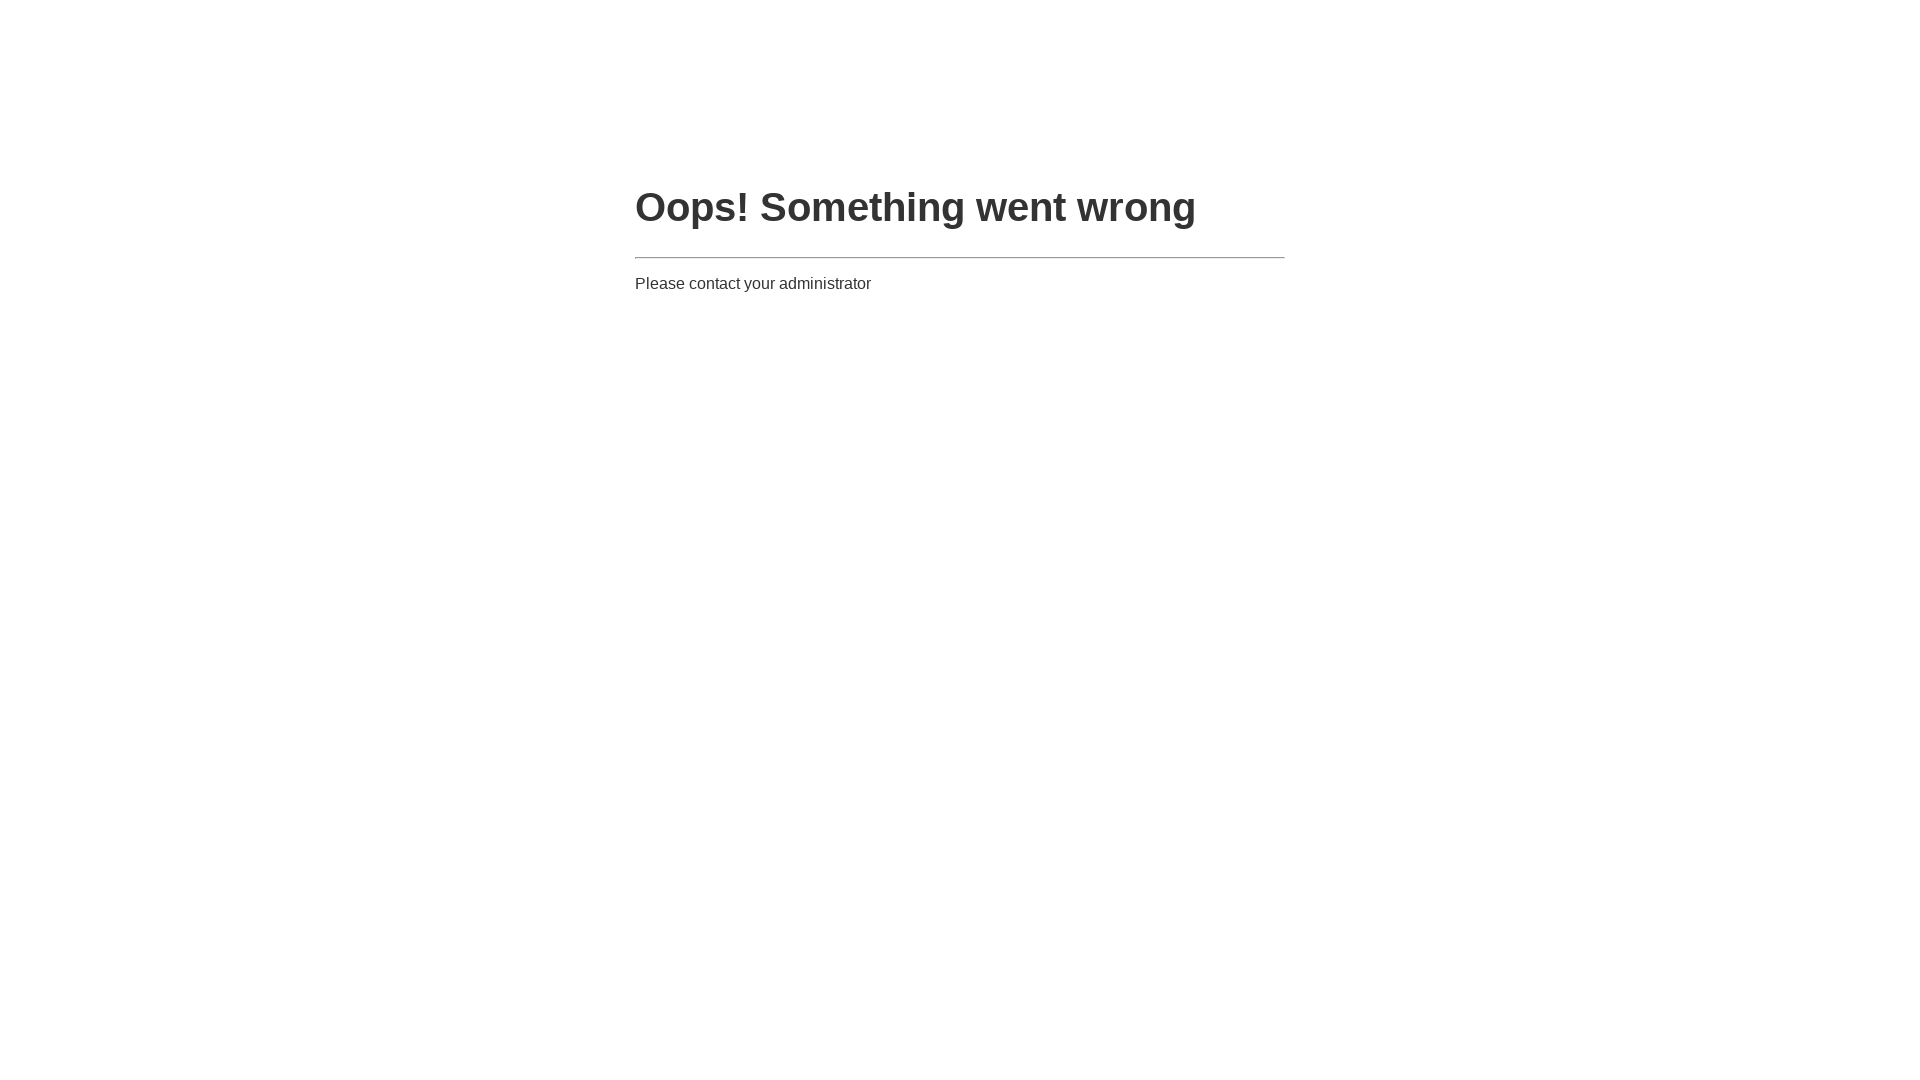

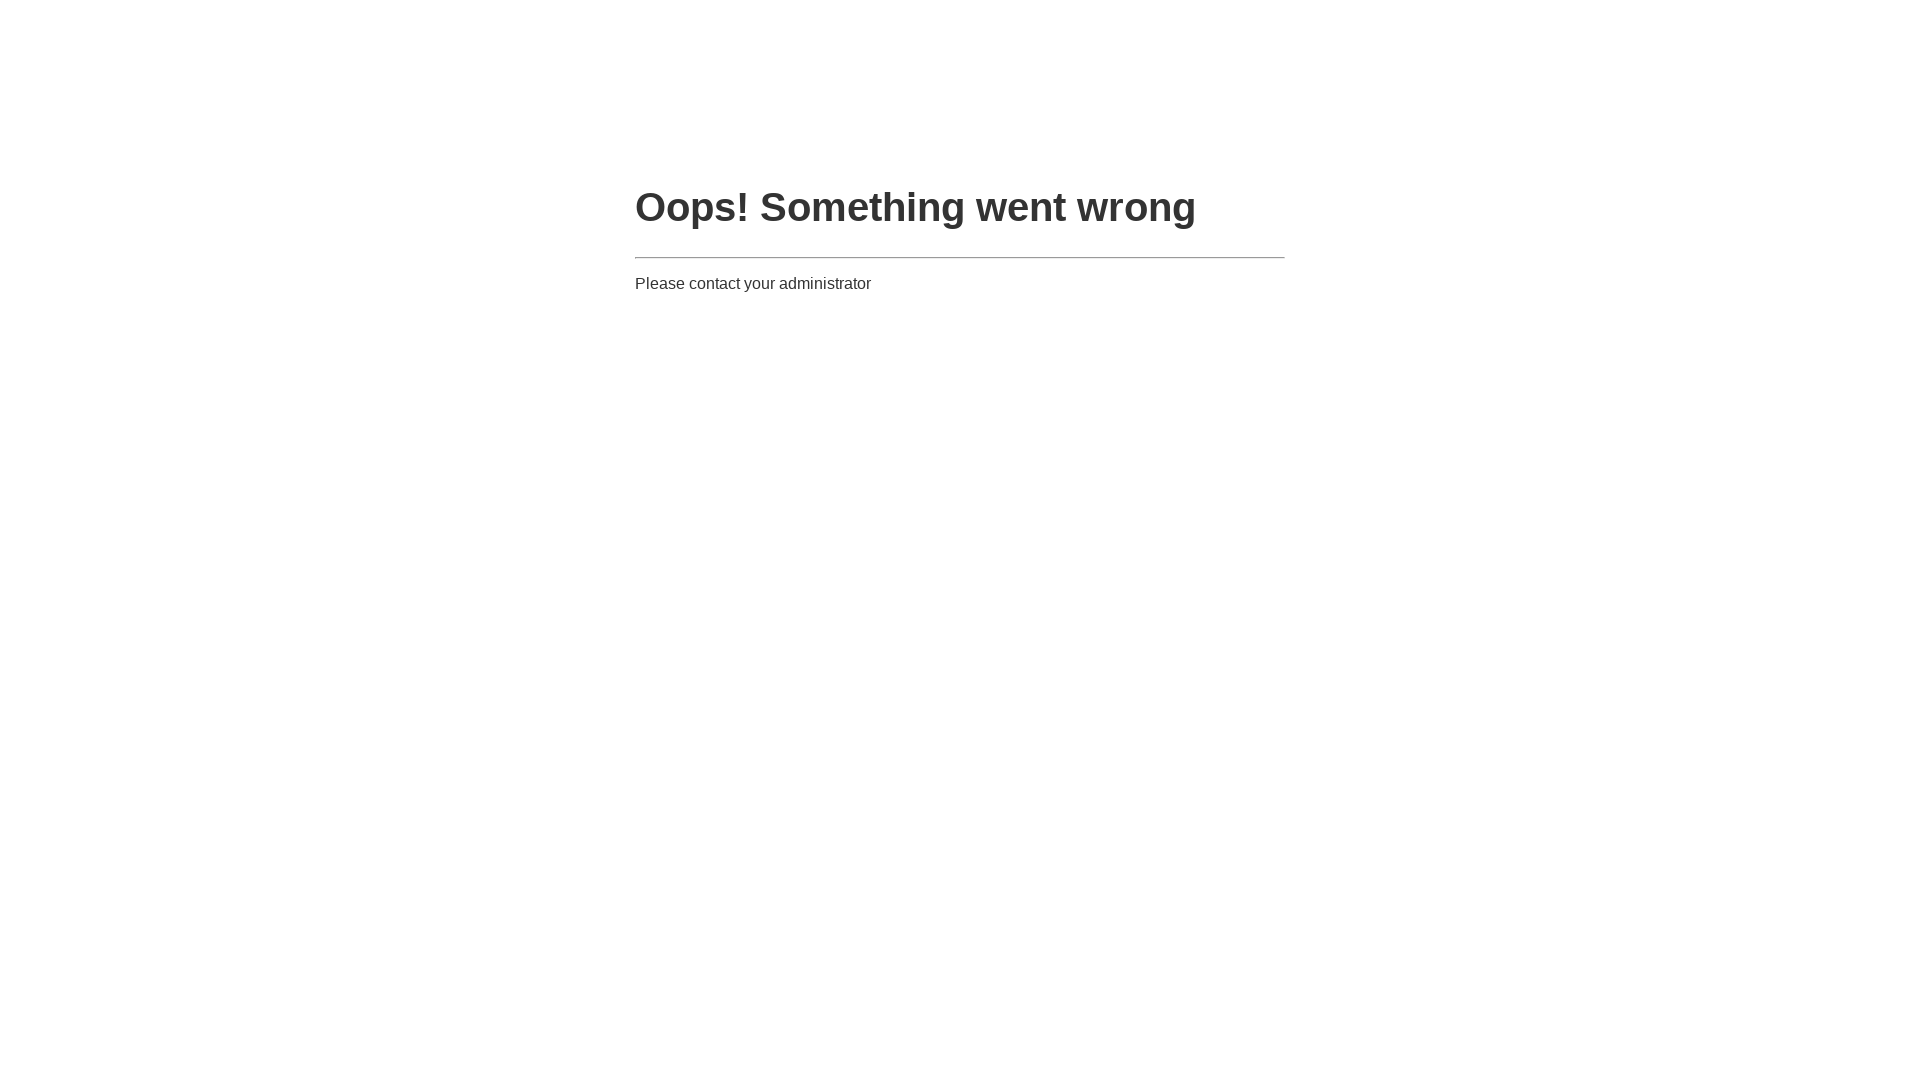